Navigates to NextBaseCRM login page and verifies that the "Log In" button displays the expected text by checking the button's value attribute.

Starting URL: https://login1.nextbasecrm.com/

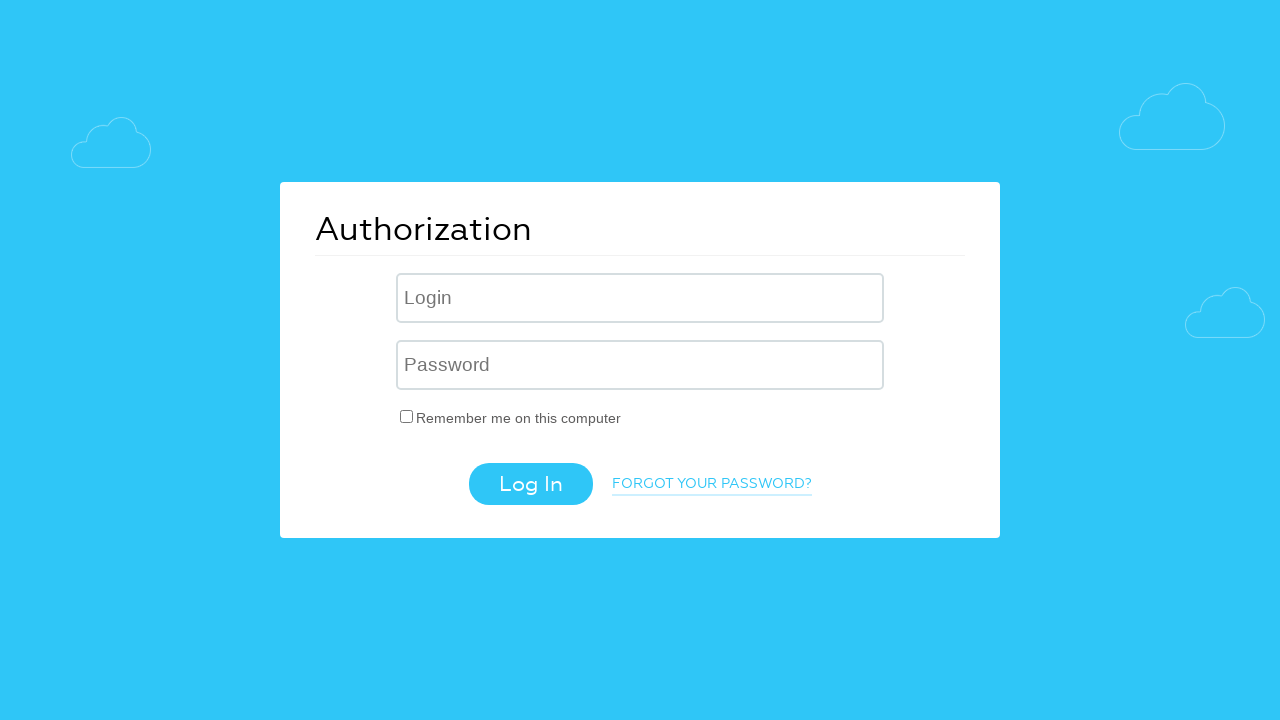

Navigated to NextBaseCRM login page
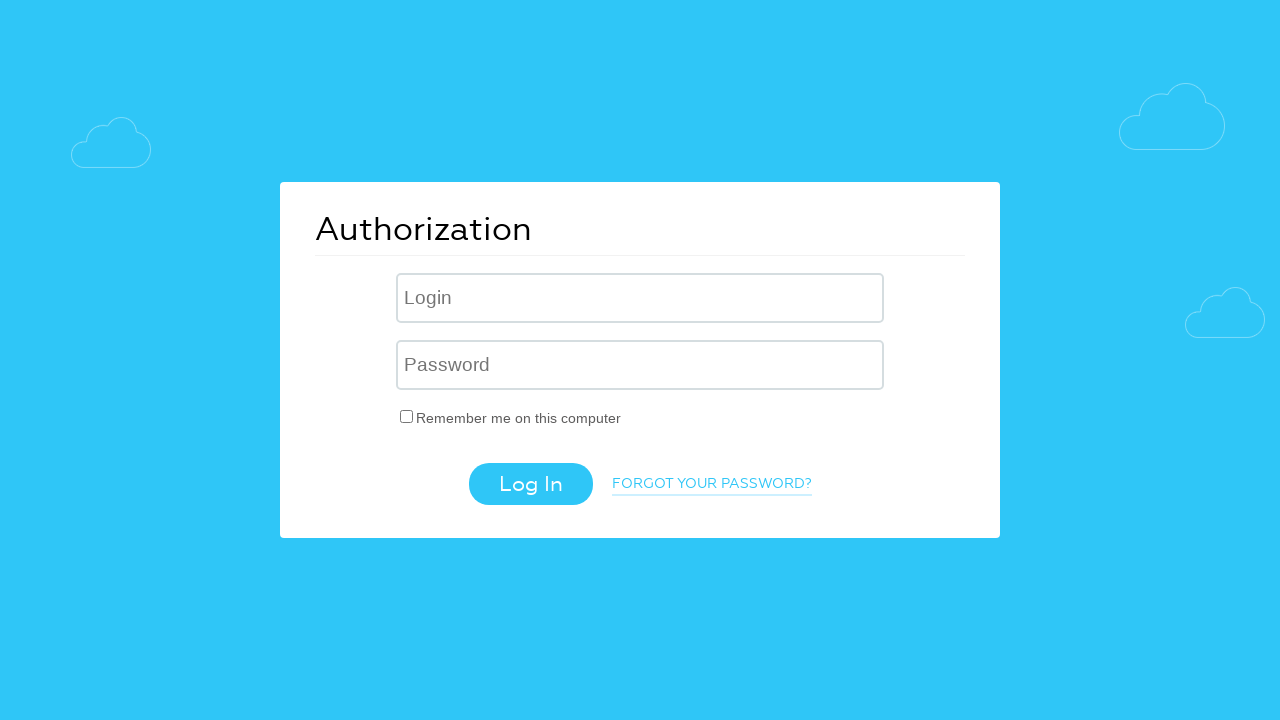

Located Log In button using xpath selector
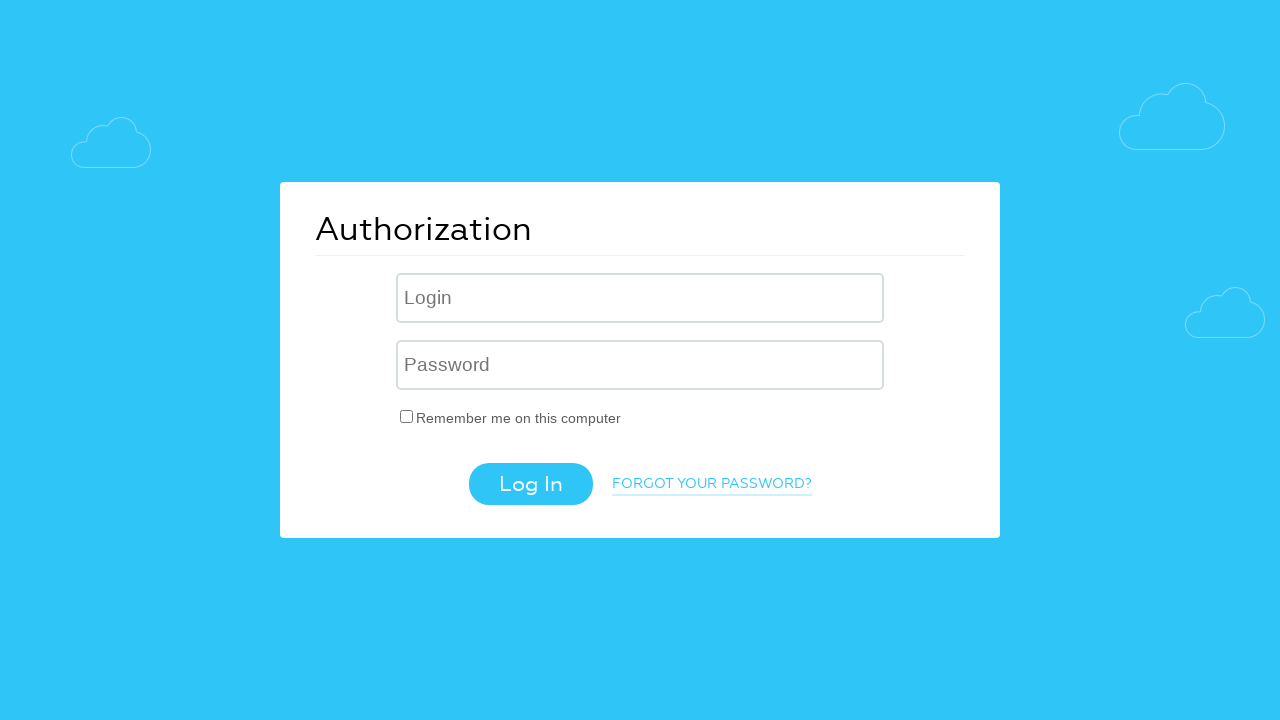

Log In button is visible
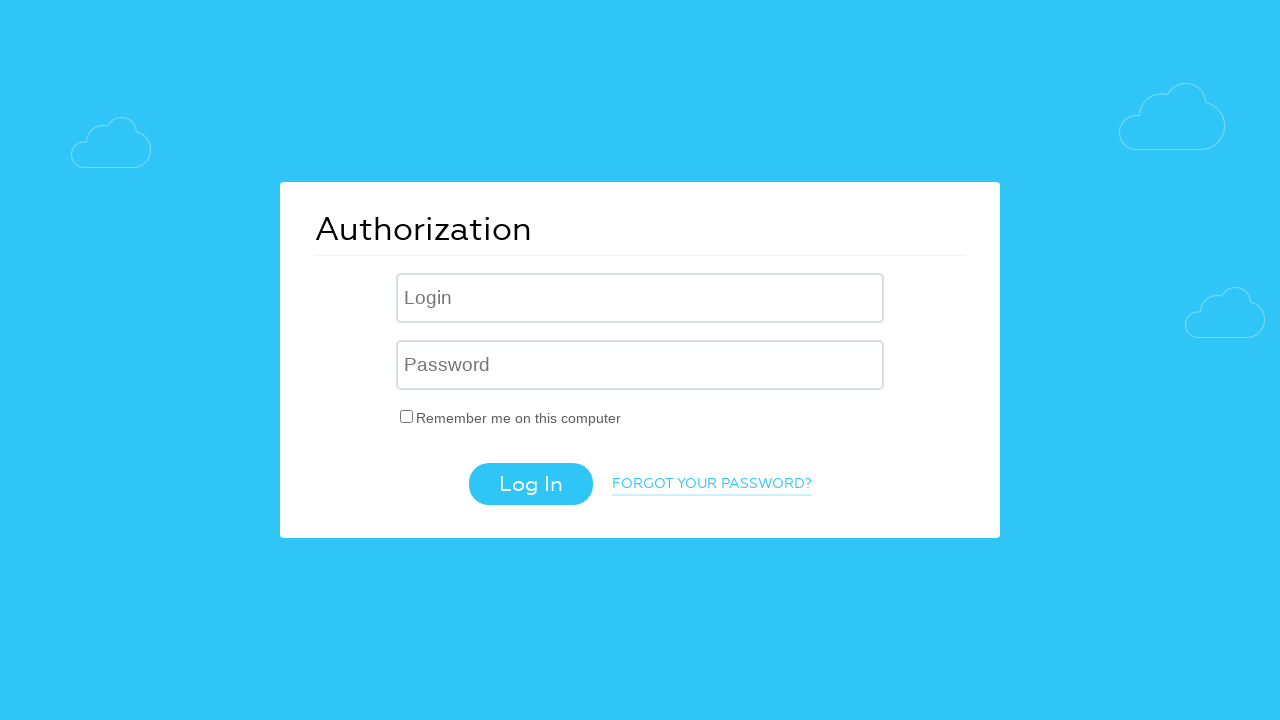

Retrieved Log In button value attribute
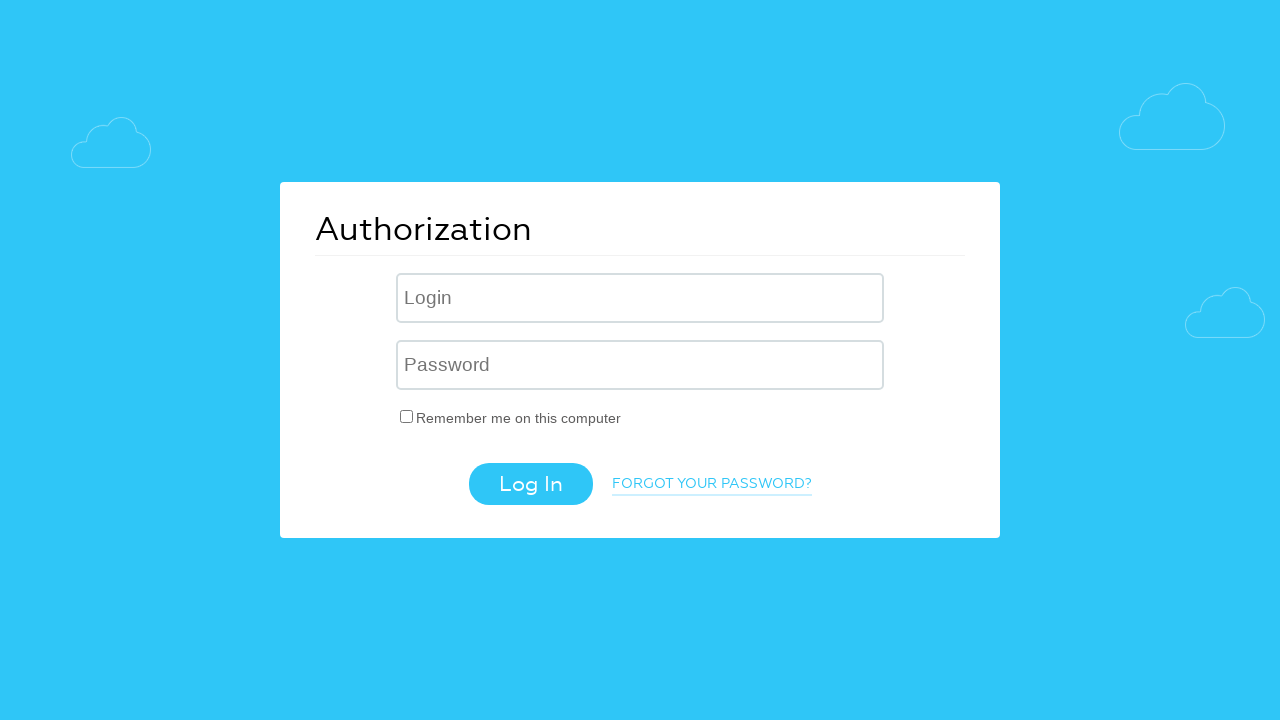

Log In button text verification PASSED - button displays expected text 'Log In'
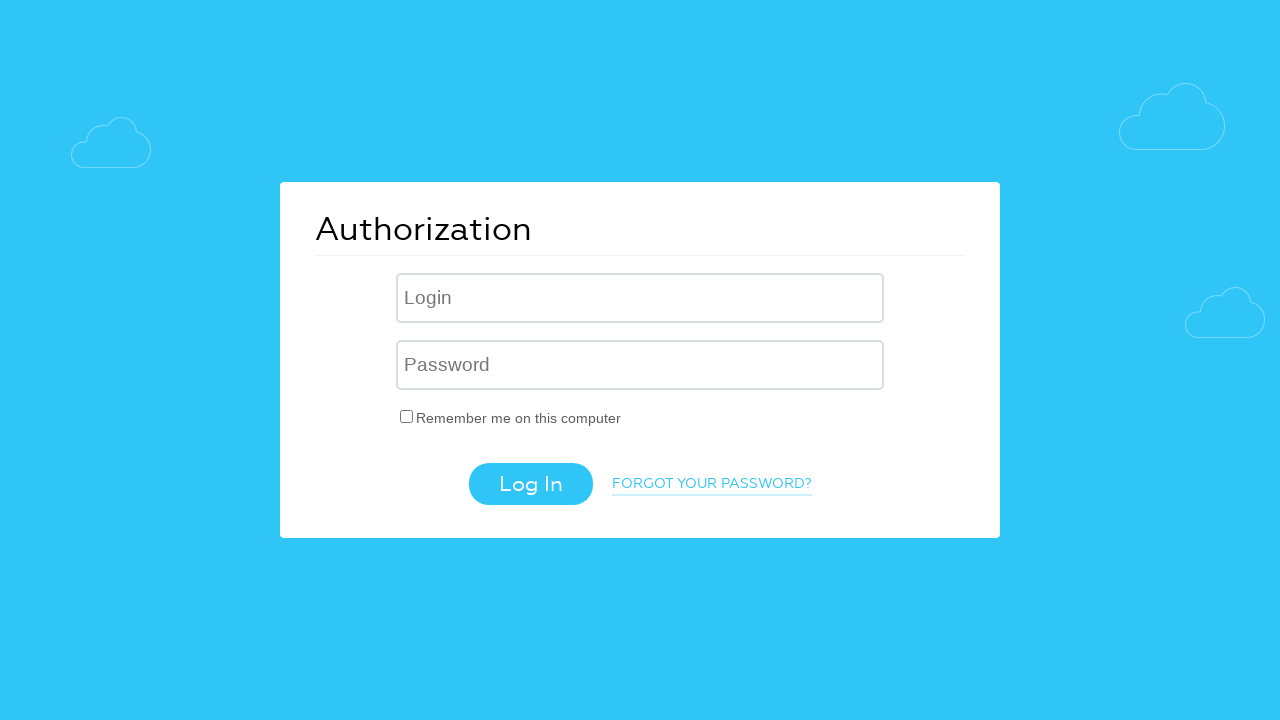

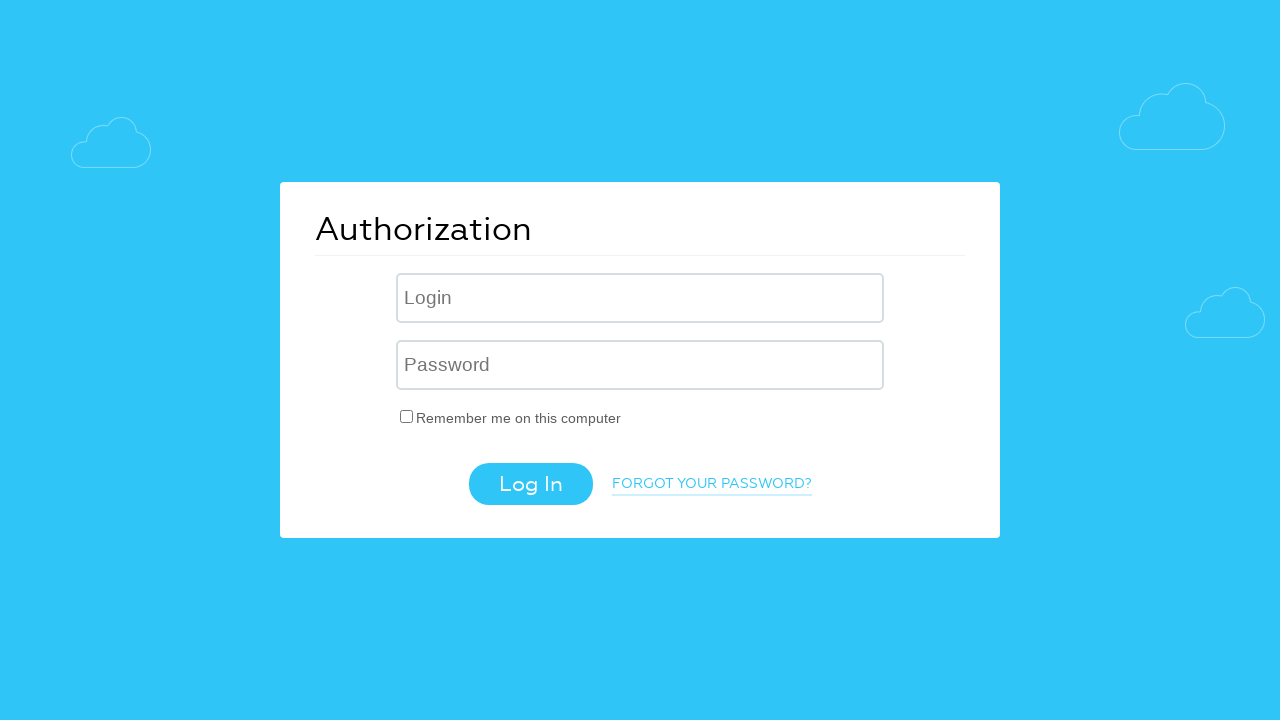